Tests JavaScript alert handling by entering a name, clicking alert and confirm buttons, and accepting/dismissing the resulting dialog boxes

Starting URL: https://rahulshettyacademy.com/AutomationPractice/

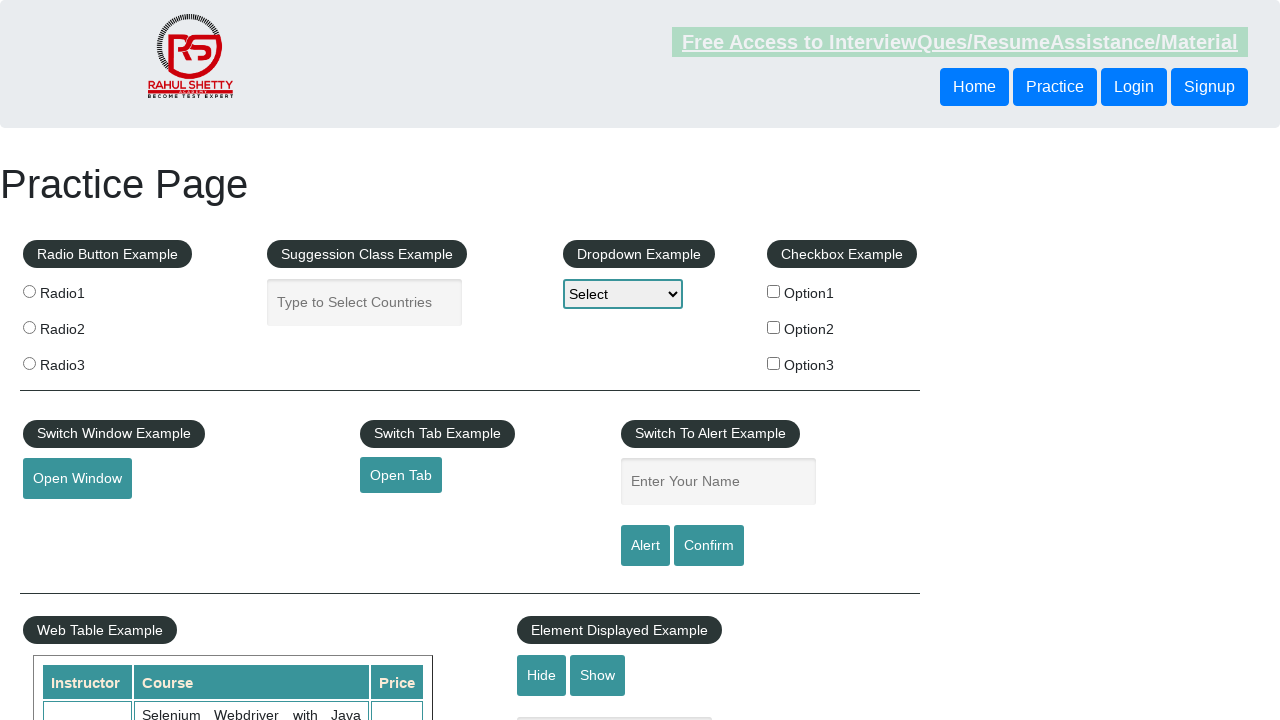

Filled name input field with 'Rahul' on #name
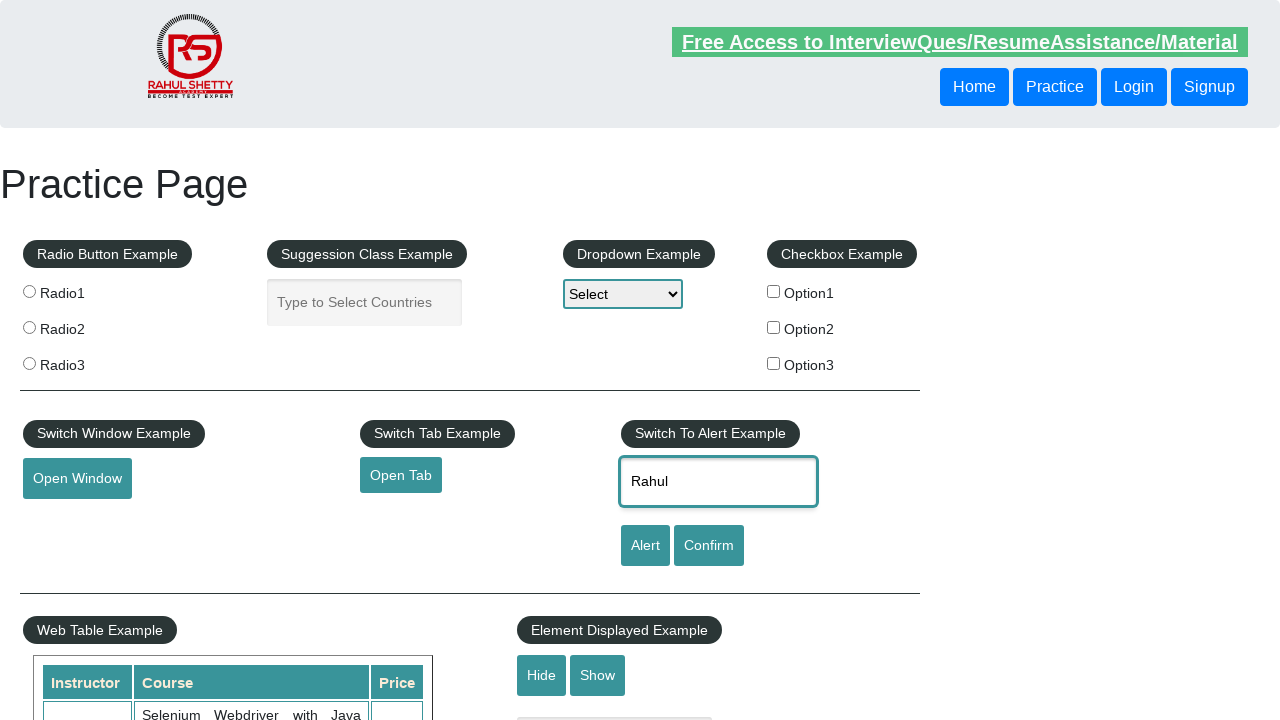

Clicked alert button to trigger JavaScript alert at (645, 546) on #alertbtn
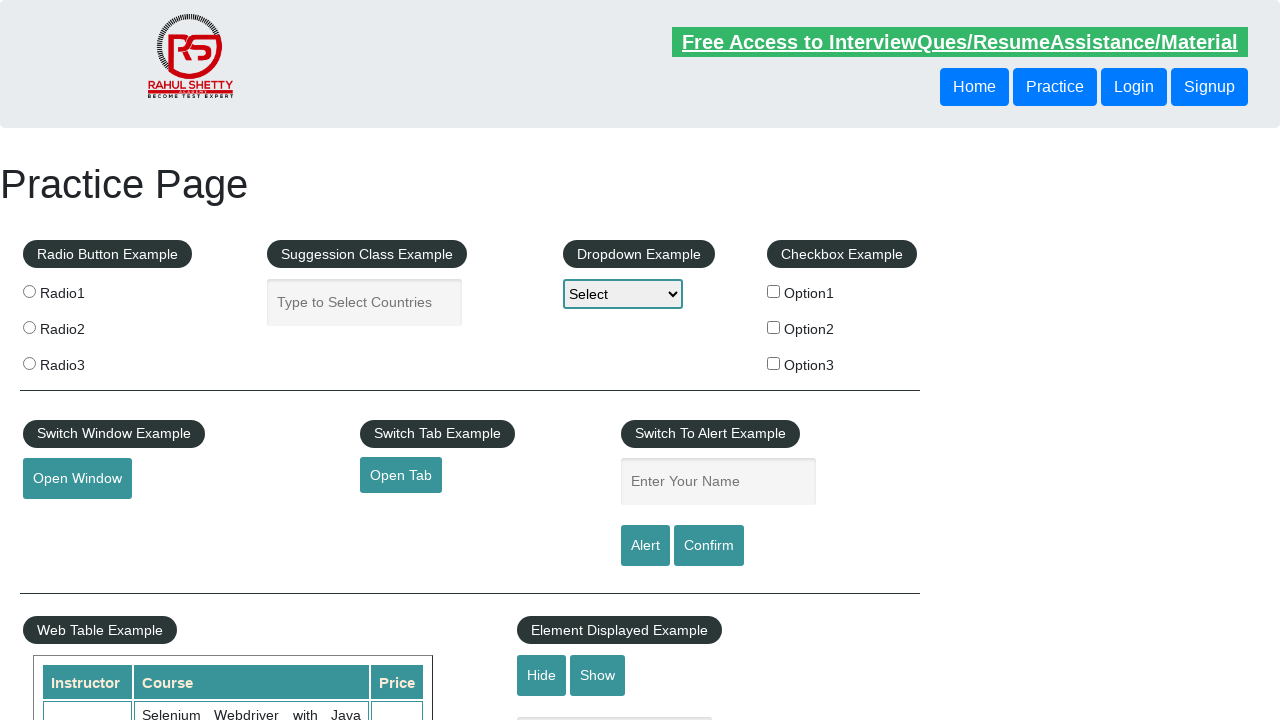

Set up dialog handler to accept alerts
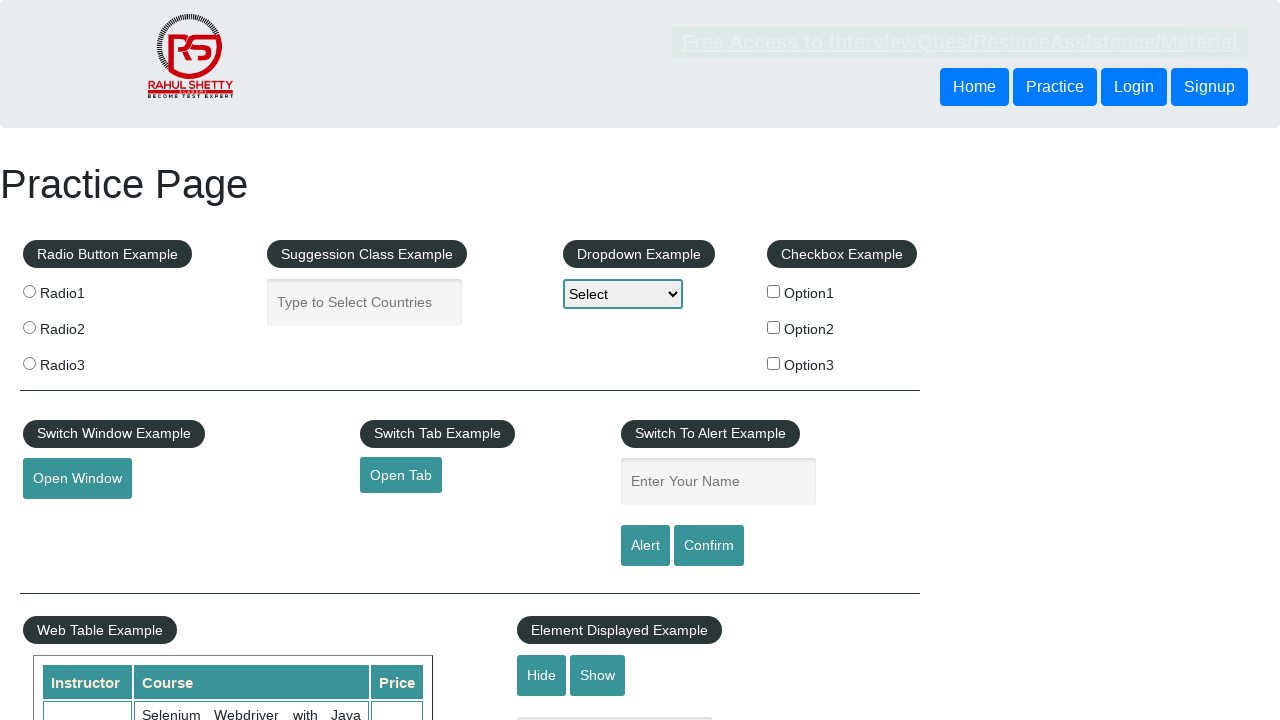

Clicked confirm button to trigger confirm dialog at (709, 546) on #confirmbtn
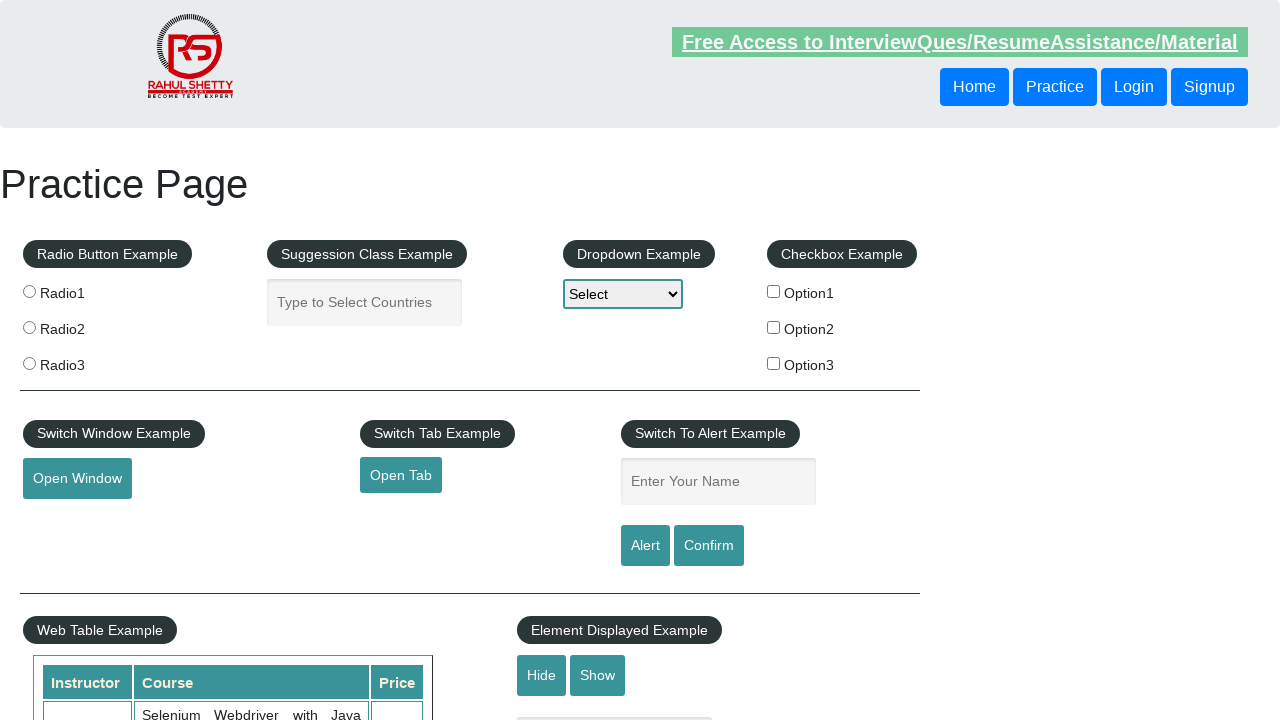

Set up dialog handler to dismiss confirm dialogs
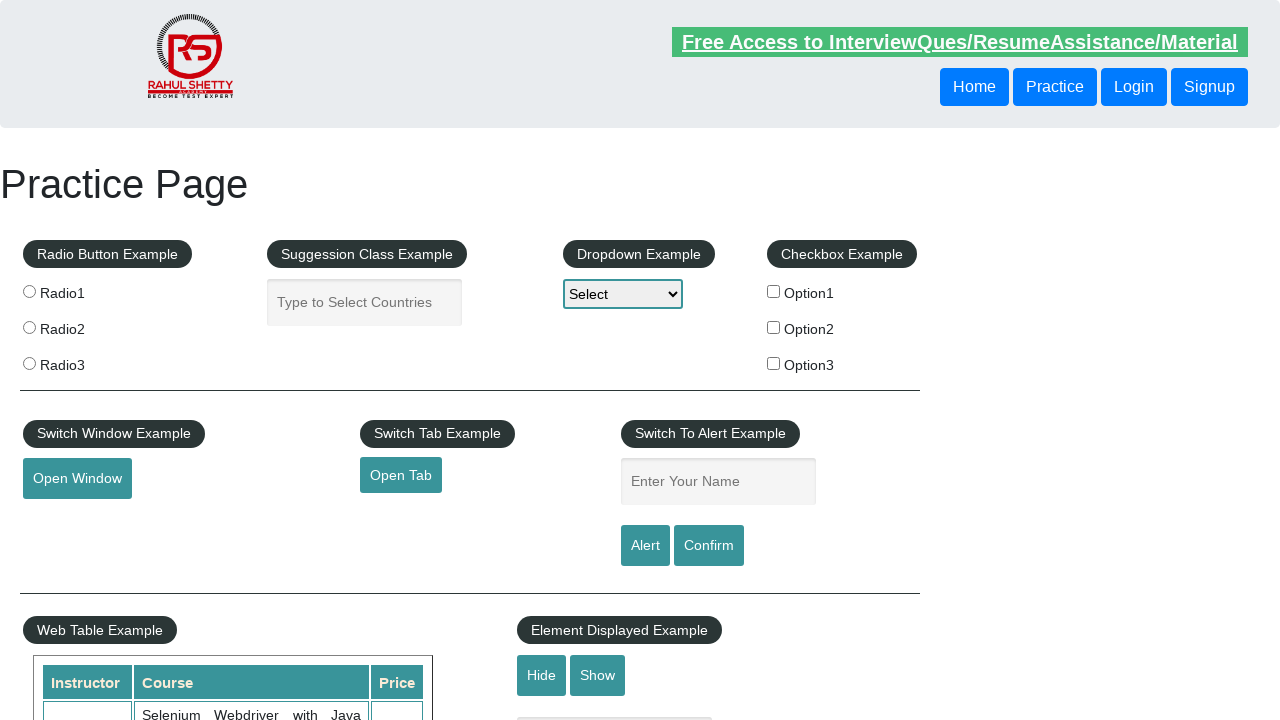

Removed previous dialog listener
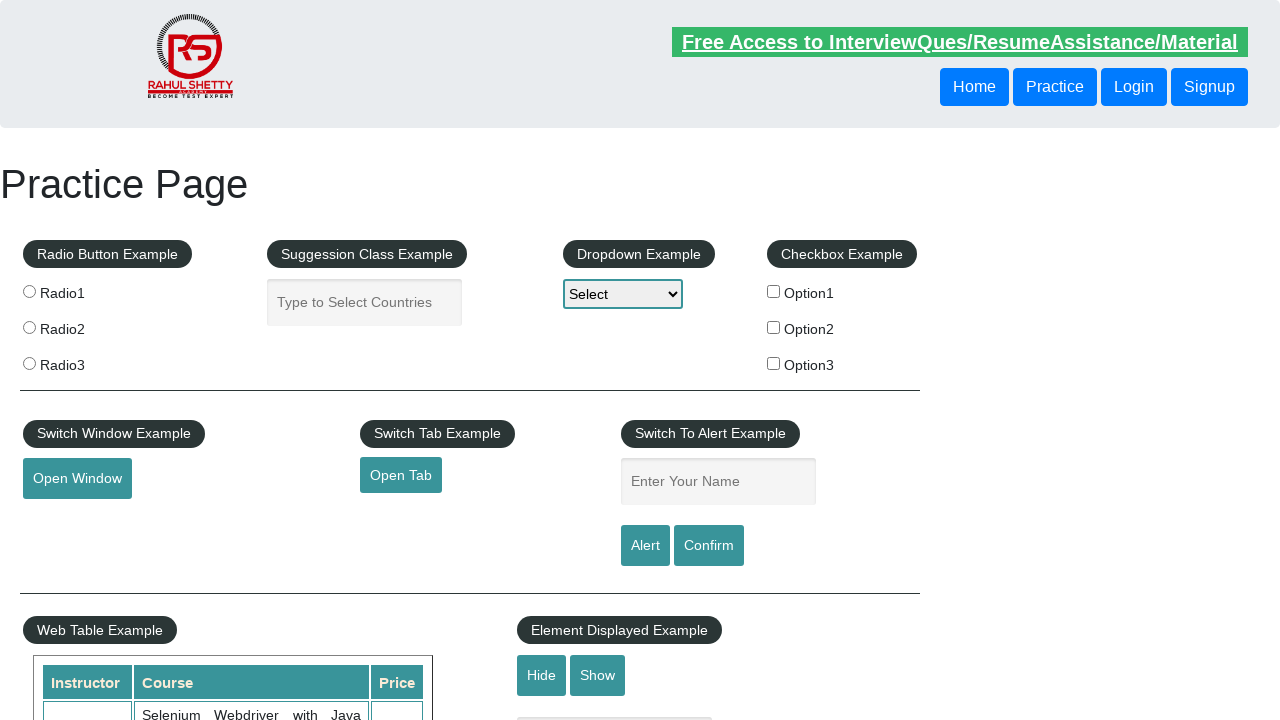

Set up one-time dialog handler to accept next alert
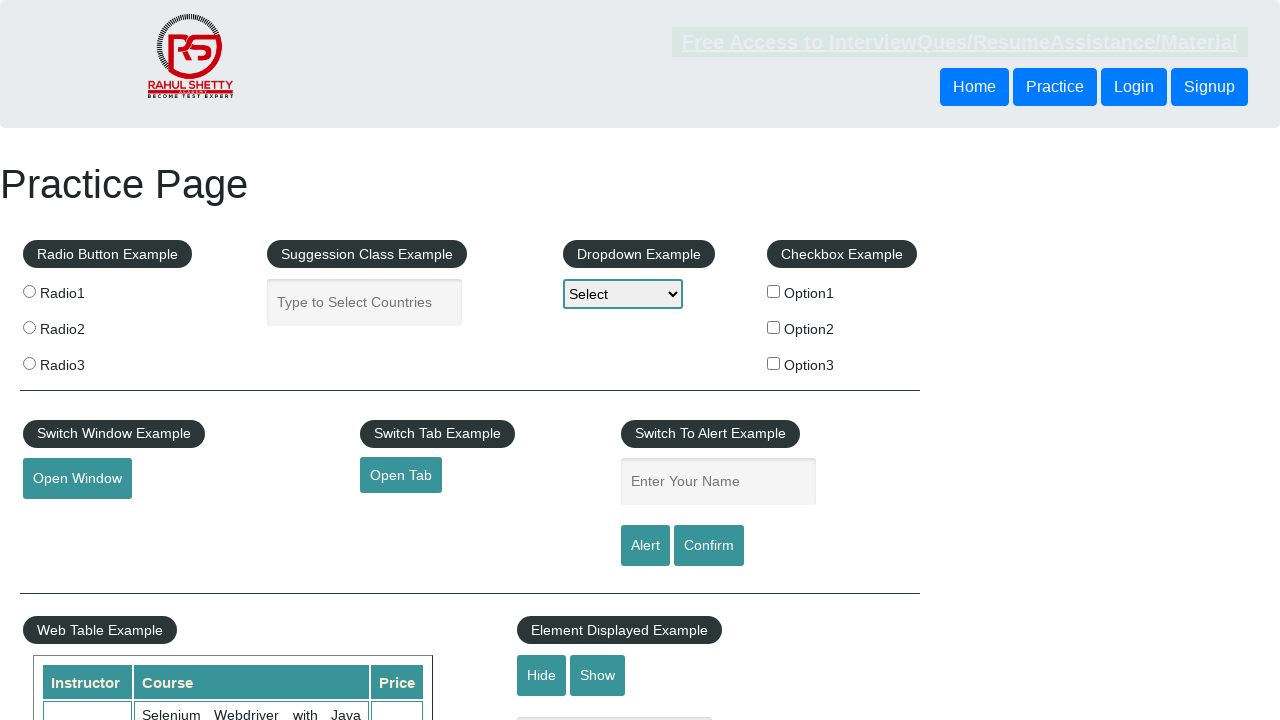

Clicked alert button and accepted resulting alert dialog at (645, 546) on #alertbtn
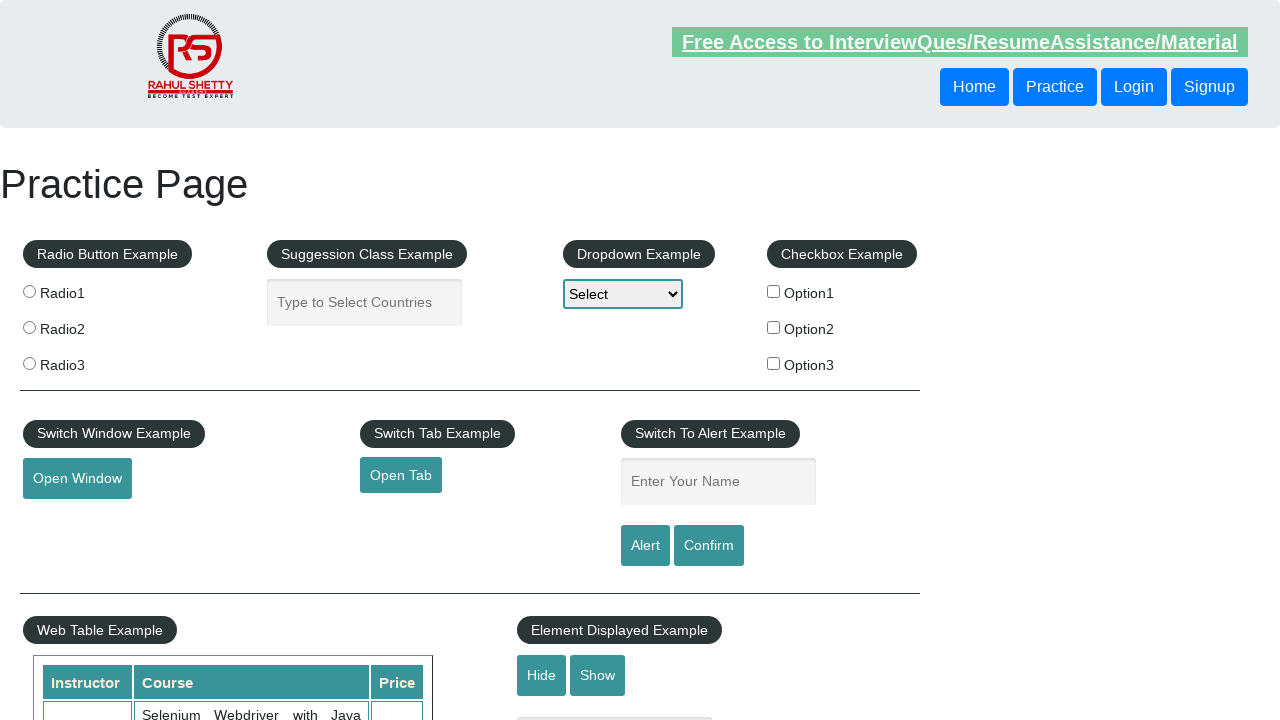

Set up one-time dialog handler to dismiss next confirm dialog
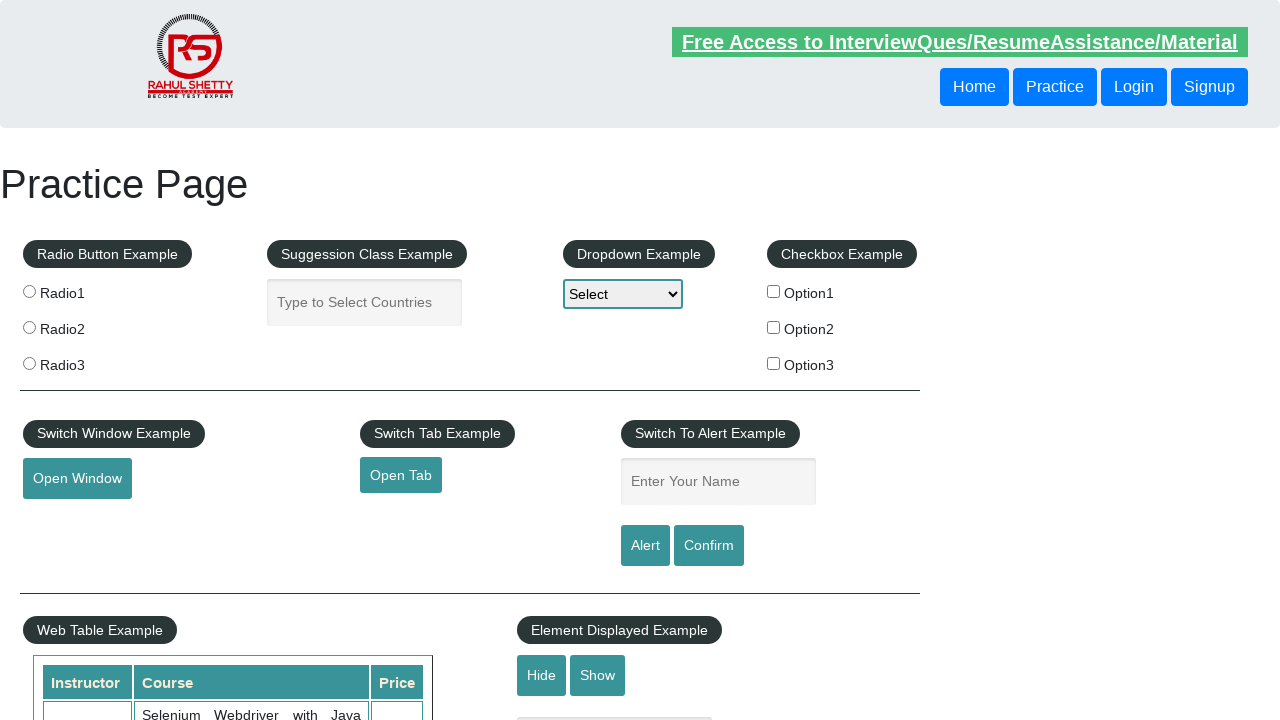

Clicked confirm button and dismissed resulting confirm dialog at (709, 546) on #confirmbtn
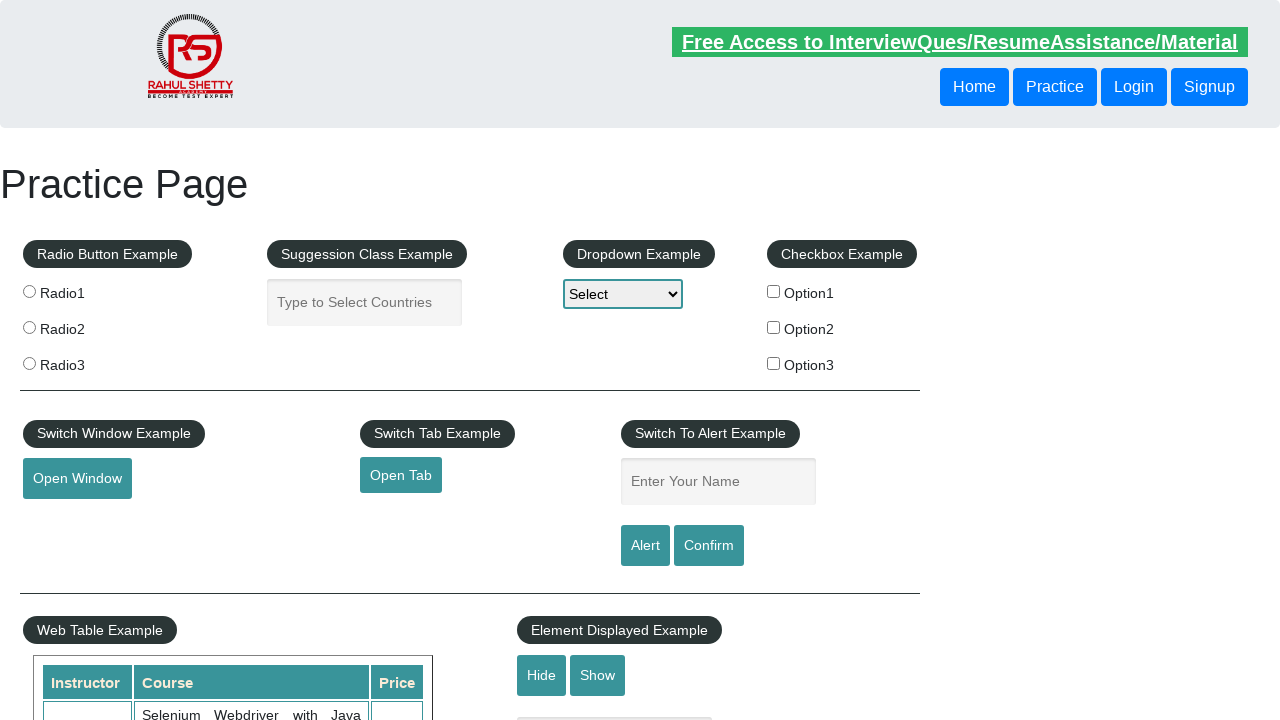

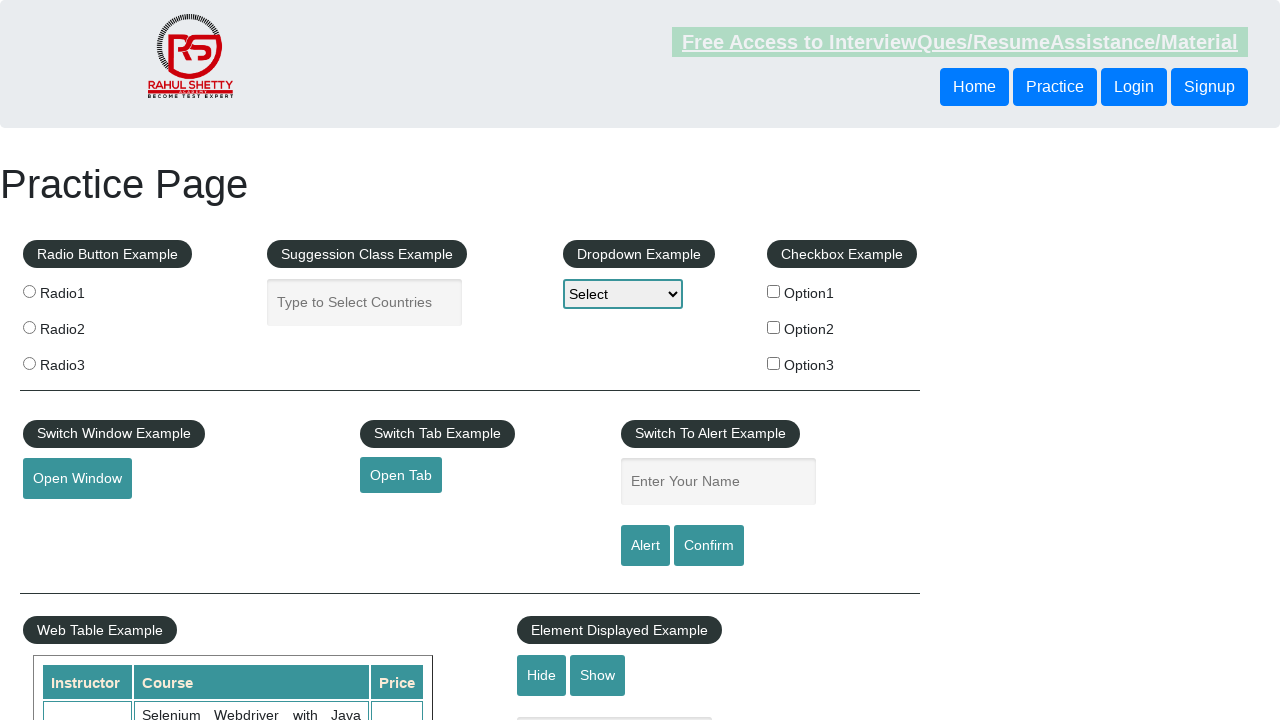